Tests using multiple CSS selectors combined with comma to match elements, then clicking the matching link

Starting URL: https://the-internet.herokuapp.com/

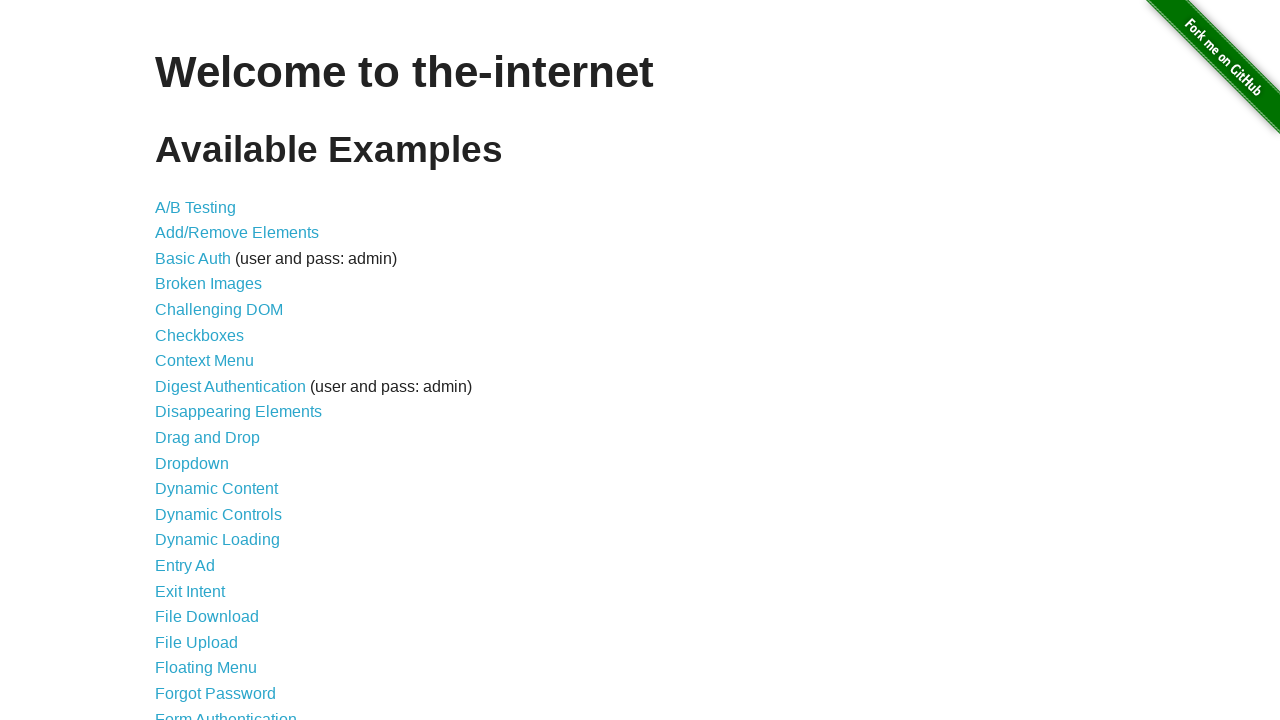

Located A/B test link using CSS selector
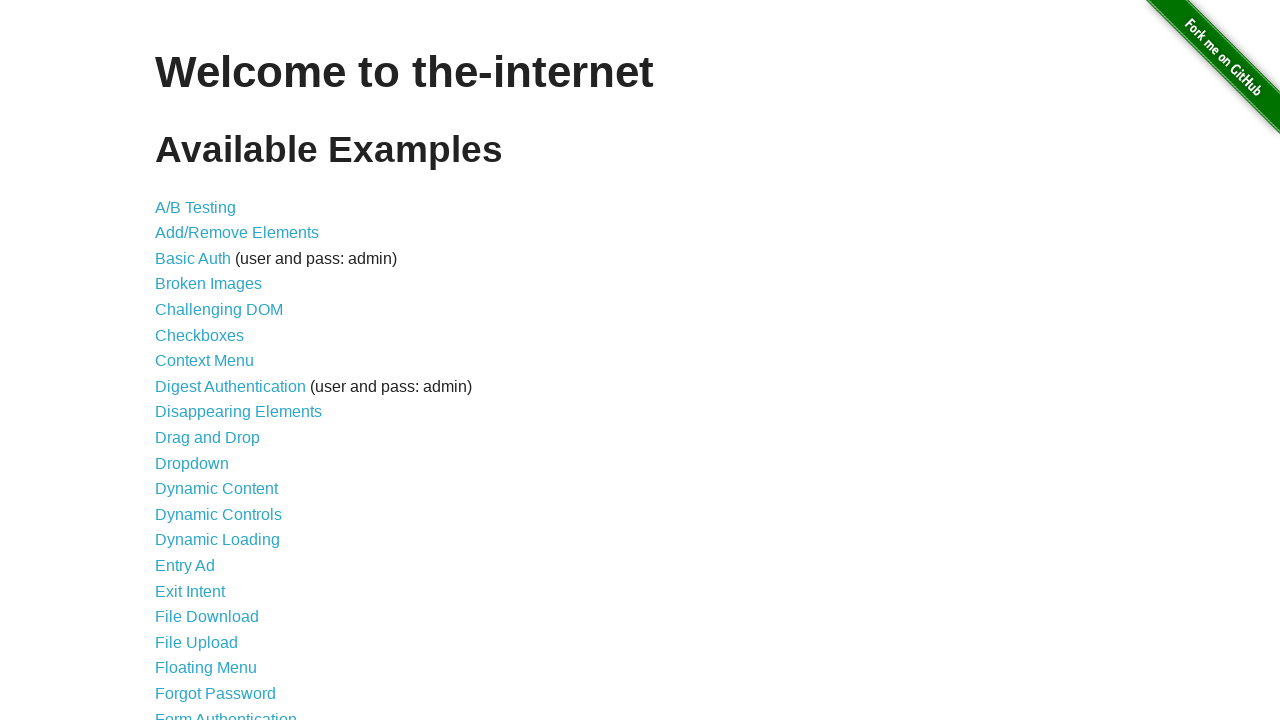

Clicked the A/B test link at (196, 207) on a[href='/abtest']
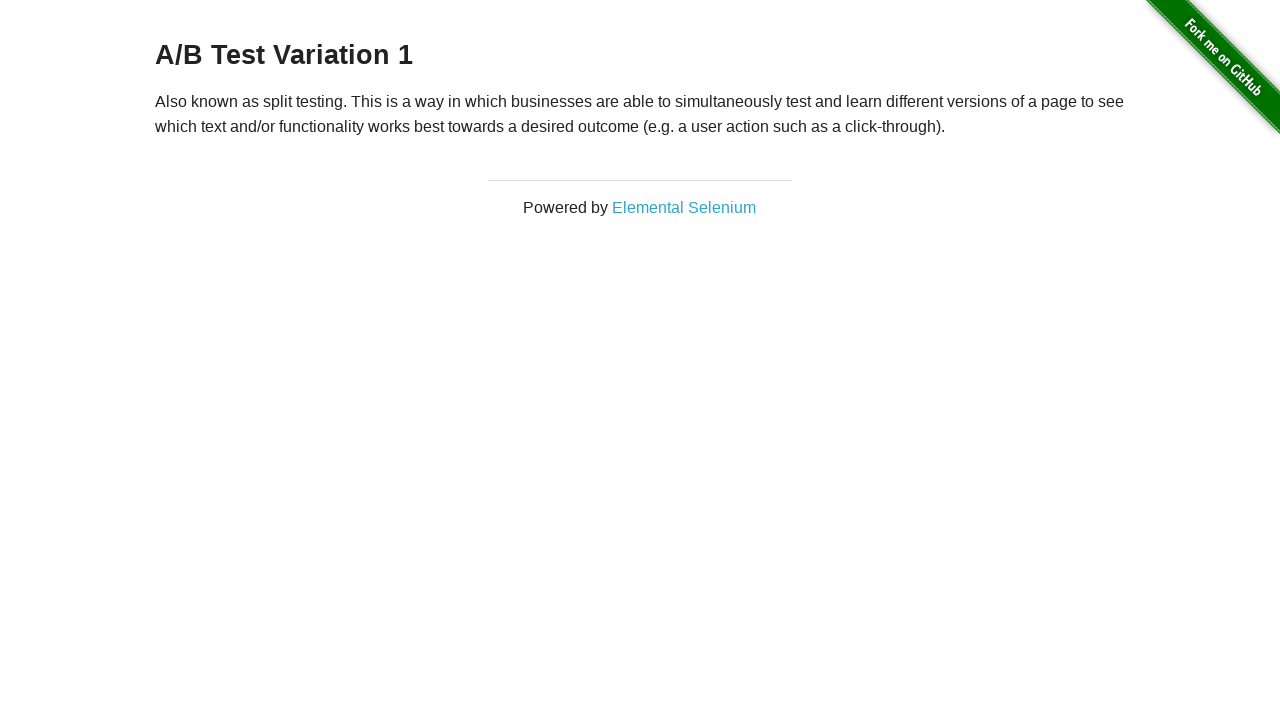

Navigated to A/B test page successfully
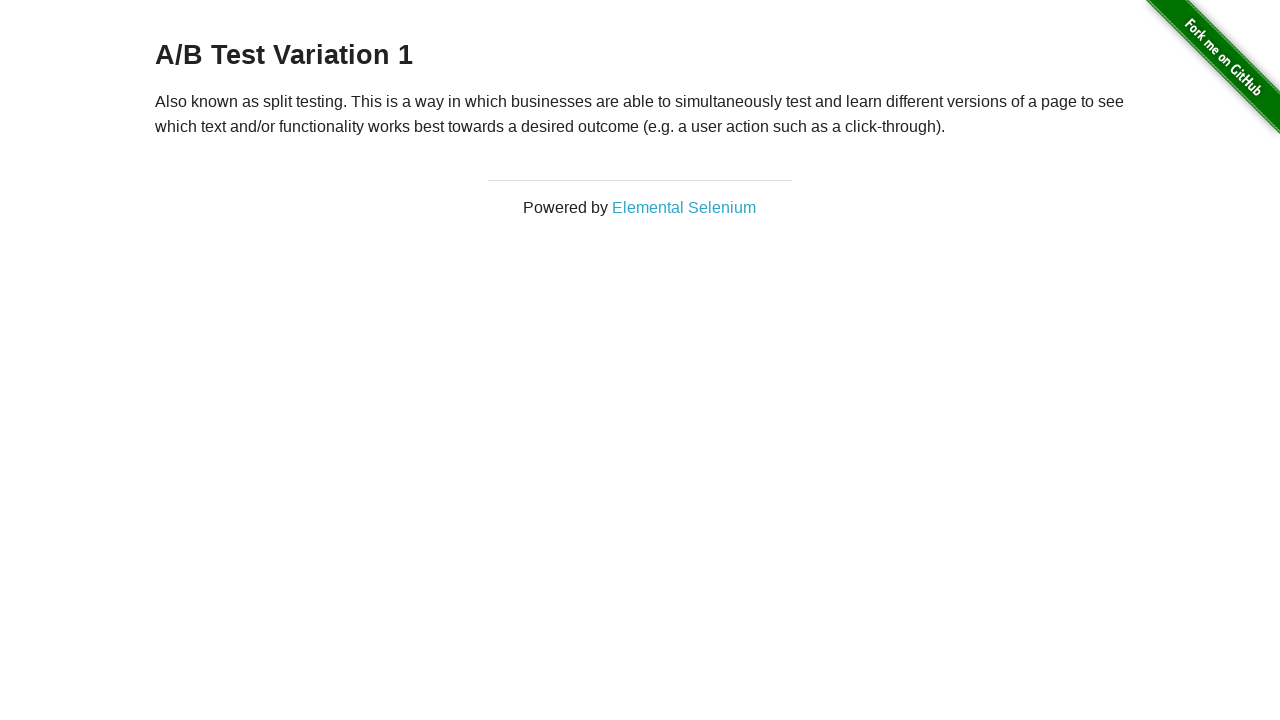

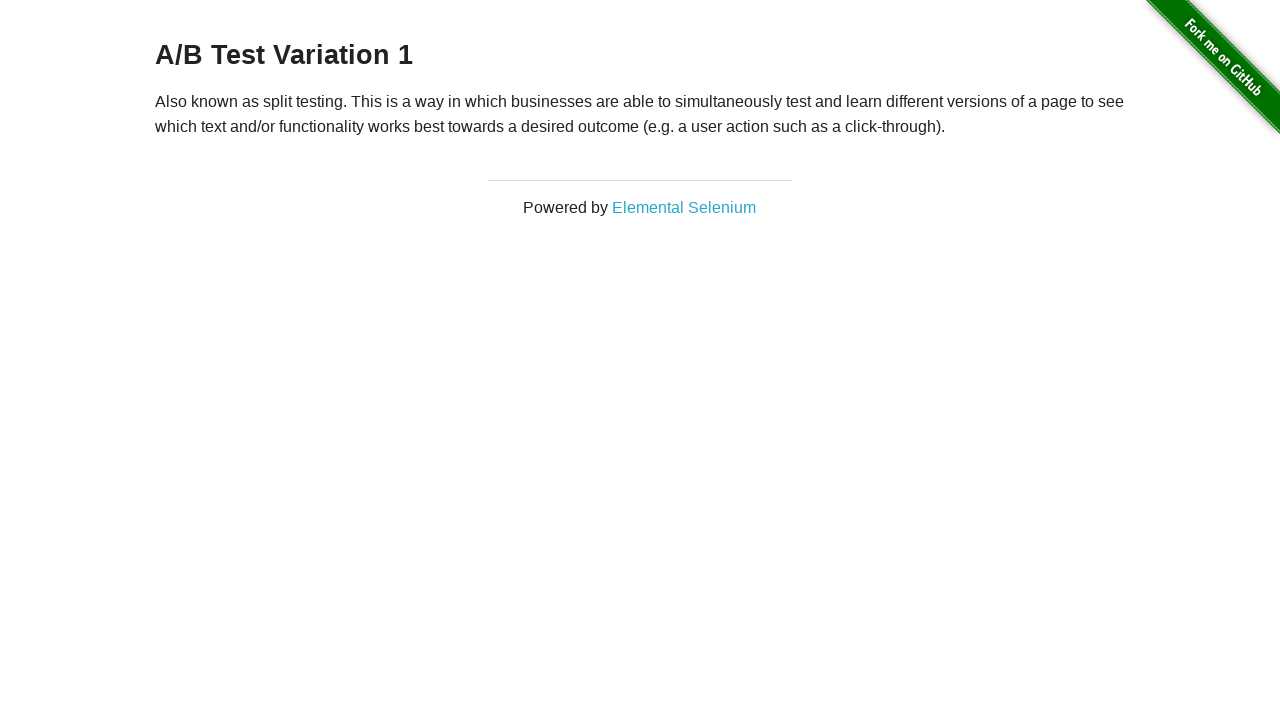